Tests footer navigation links by opening each link in the first column of the footer in a new tab and verifying they load properly

Starting URL: https://rahulshettyacademy.com/AutomationPractice/

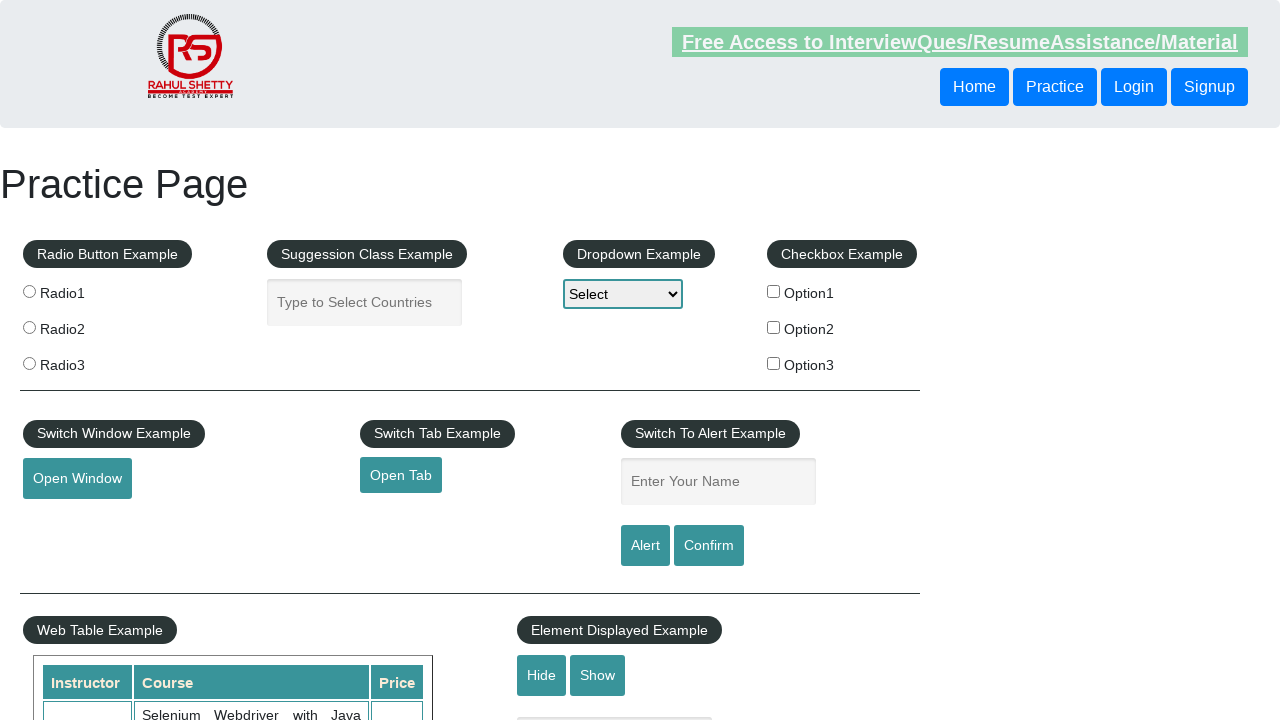

Located all links on page - Total: 27
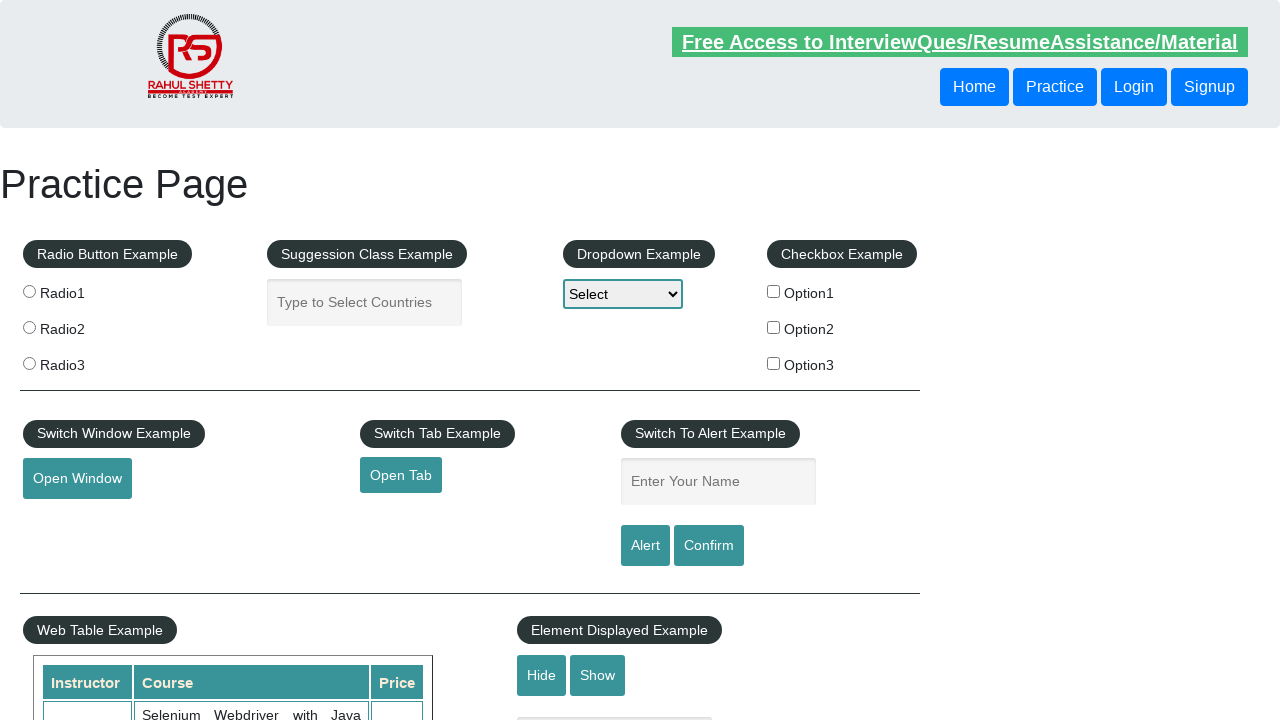

Located footer section
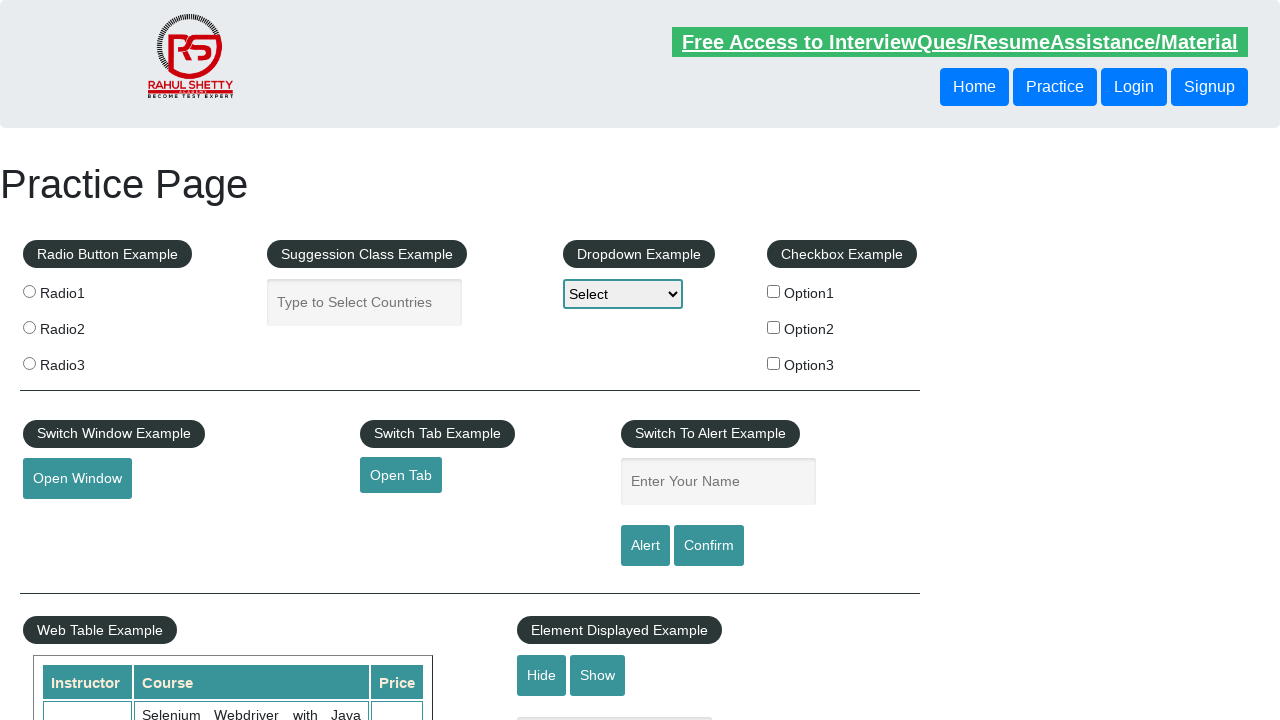

Found footer links - Total: 20
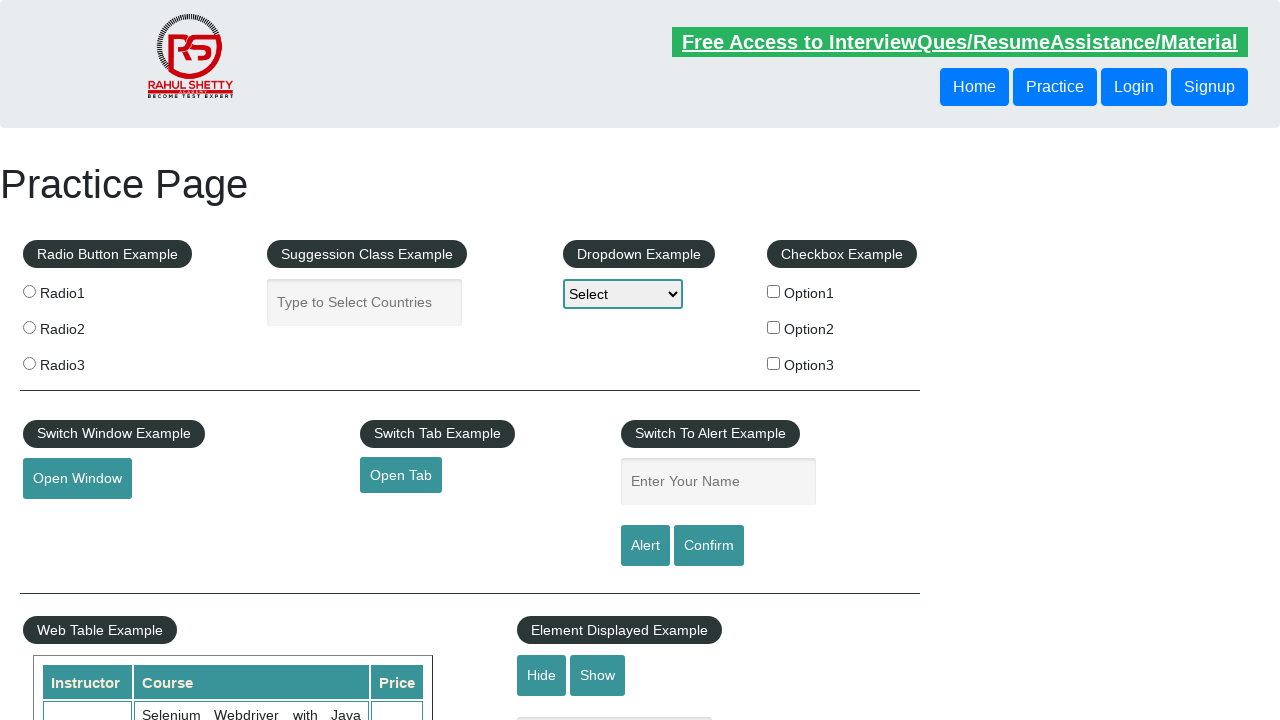

Located first column of footer table
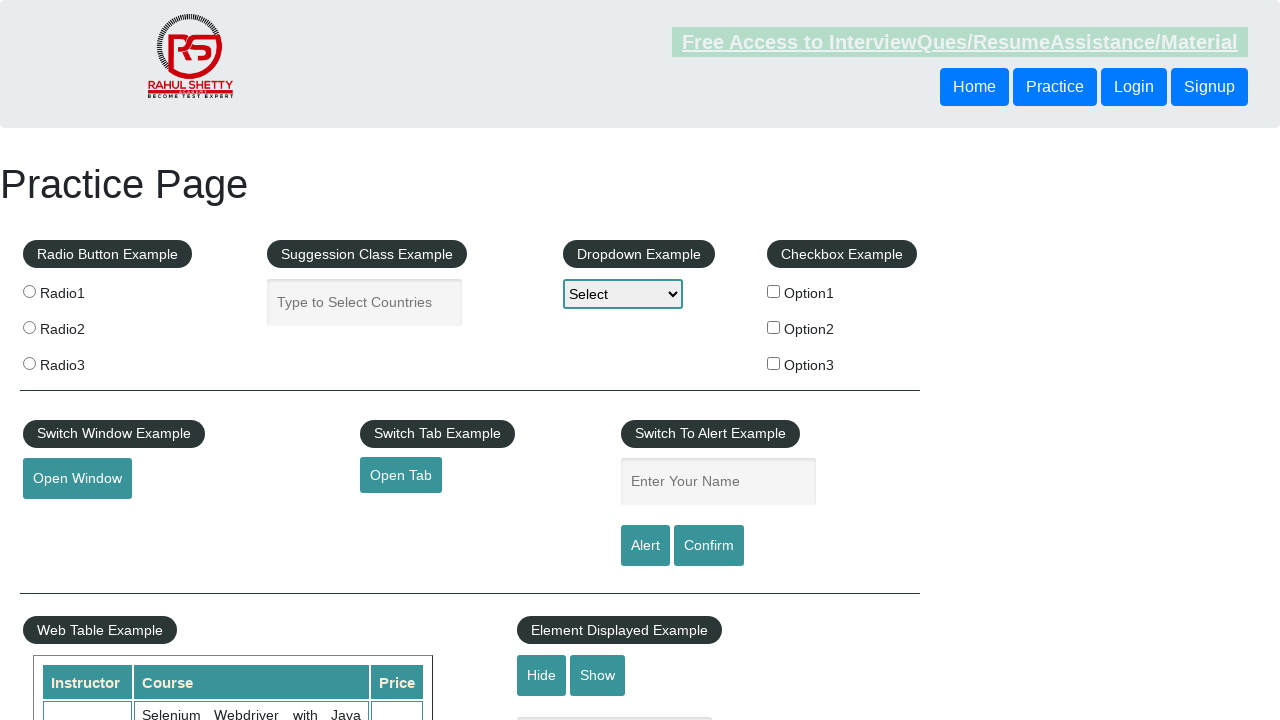

Found links in first column - Total: 5
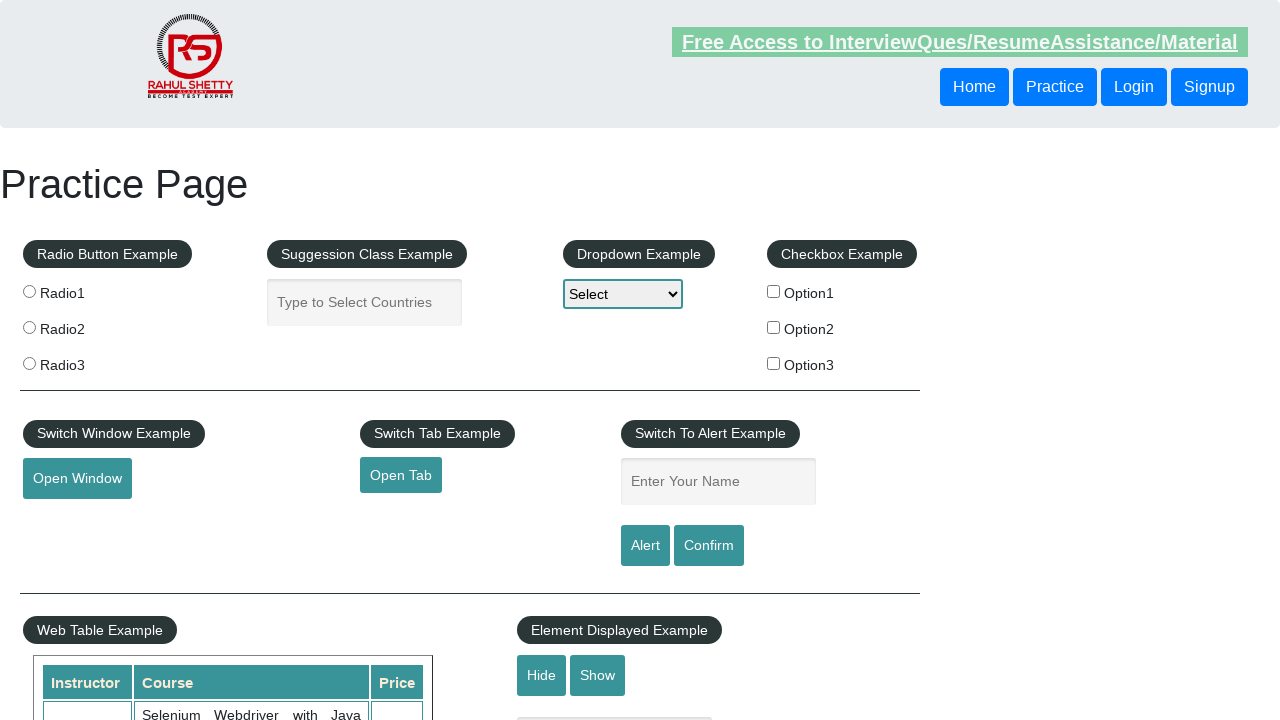

Opened footer link 1 in new tab using Ctrl+Click at (68, 520) on .footer_top_agile_w3ls >> xpath=//table/tbody/tr/td[1]/ul >> a >> nth=1
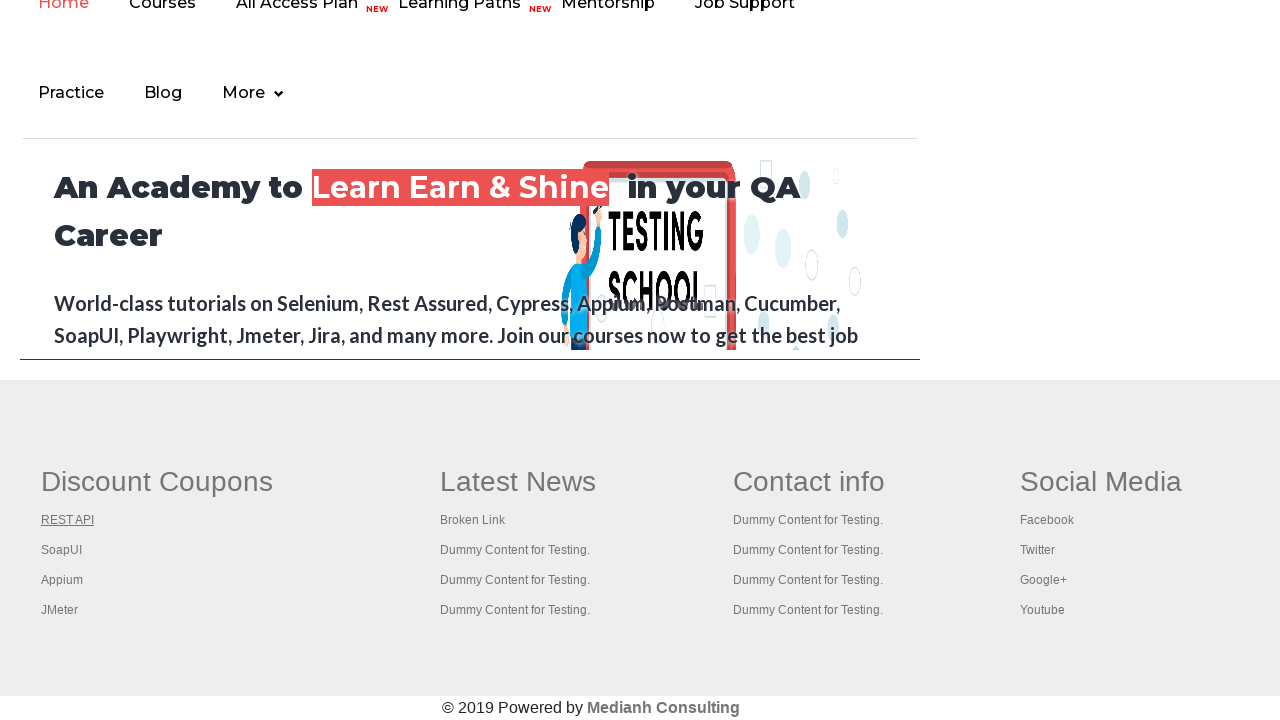

Opened footer link 2 in new tab using Ctrl+Click at (62, 550) on .footer_top_agile_w3ls >> xpath=//table/tbody/tr/td[1]/ul >> a >> nth=2
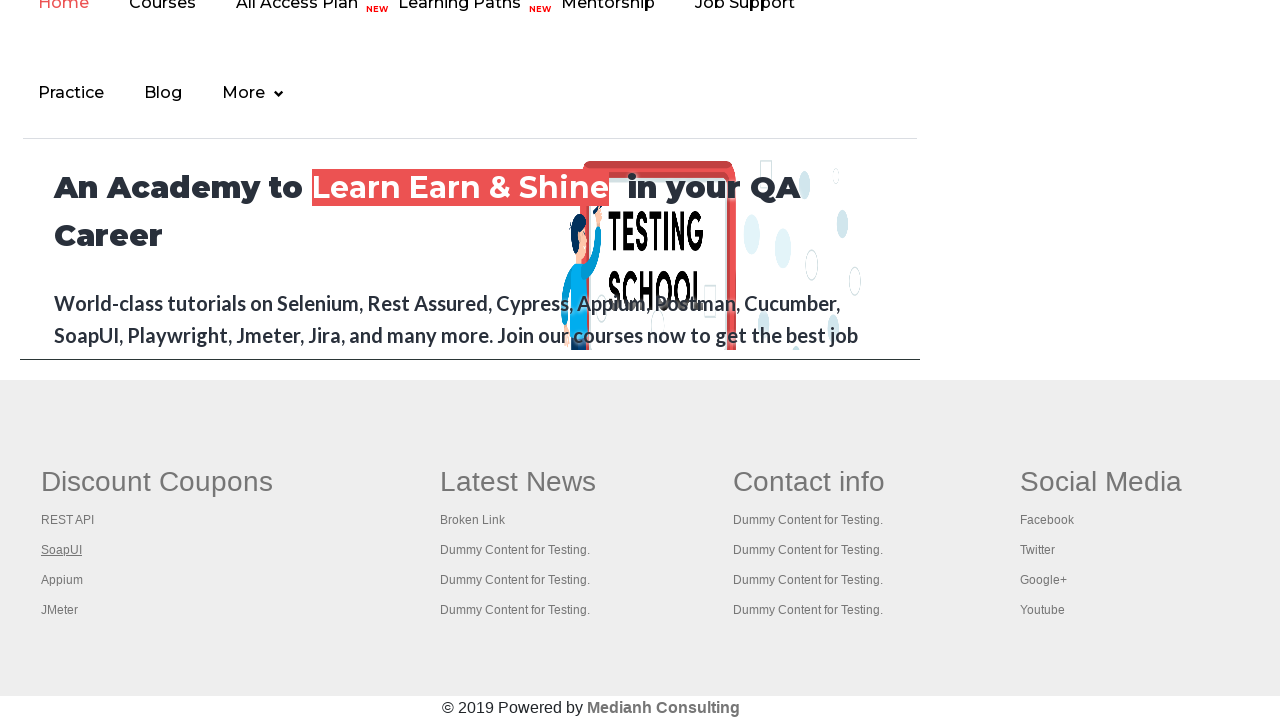

Opened footer link 3 in new tab using Ctrl+Click at (62, 580) on .footer_top_agile_w3ls >> xpath=//table/tbody/tr/td[1]/ul >> a >> nth=3
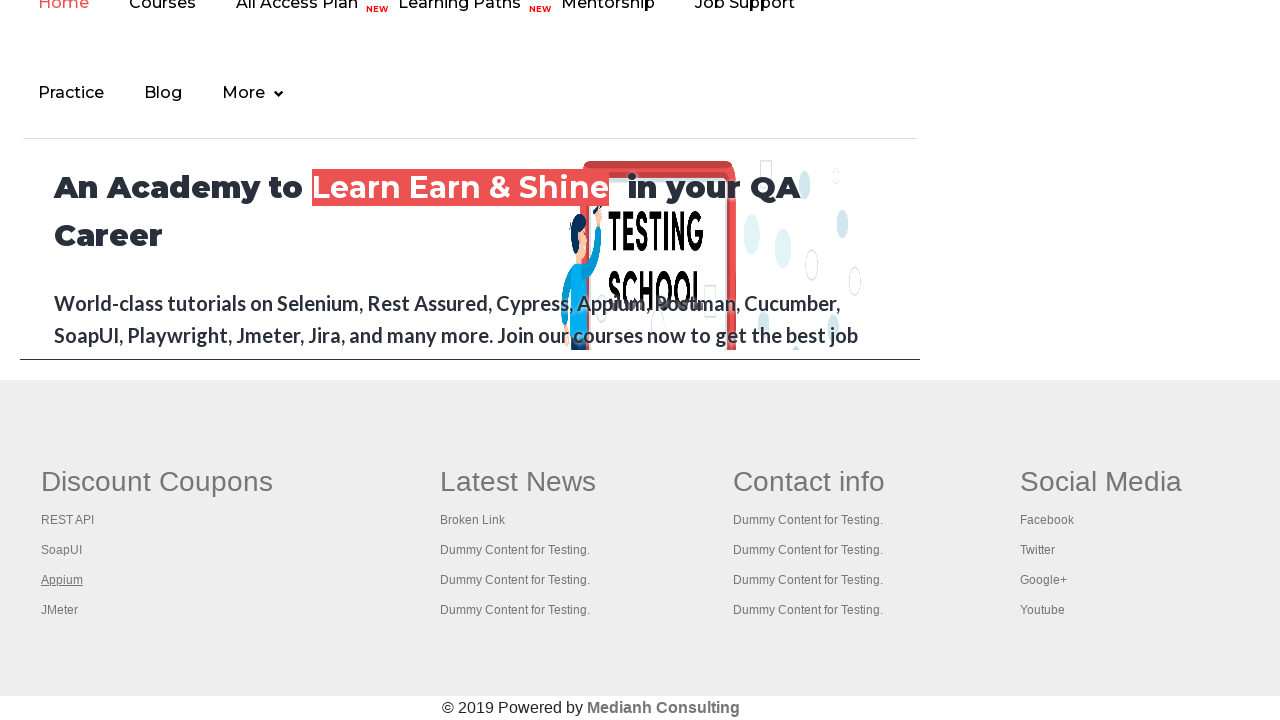

Opened footer link 4 in new tab using Ctrl+Click at (60, 610) on .footer_top_agile_w3ls >> xpath=//table/tbody/tr/td[1]/ul >> a >> nth=4
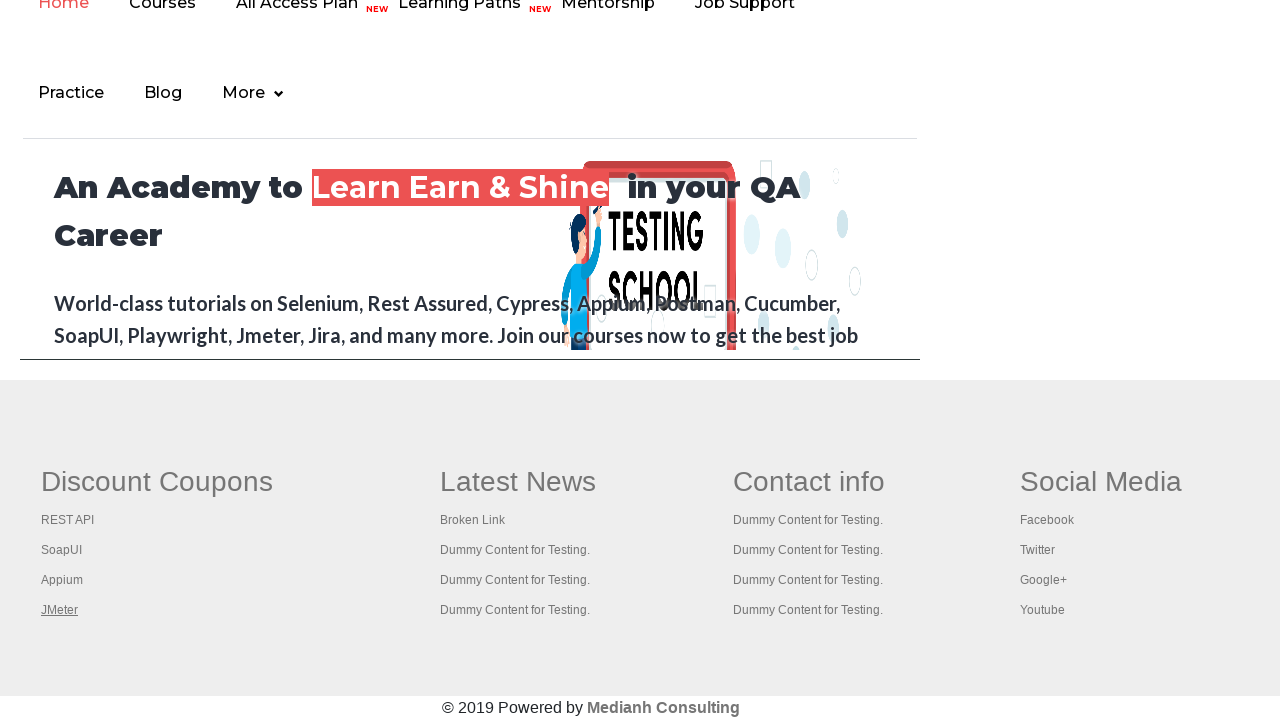

Switched to tab: Practice Page
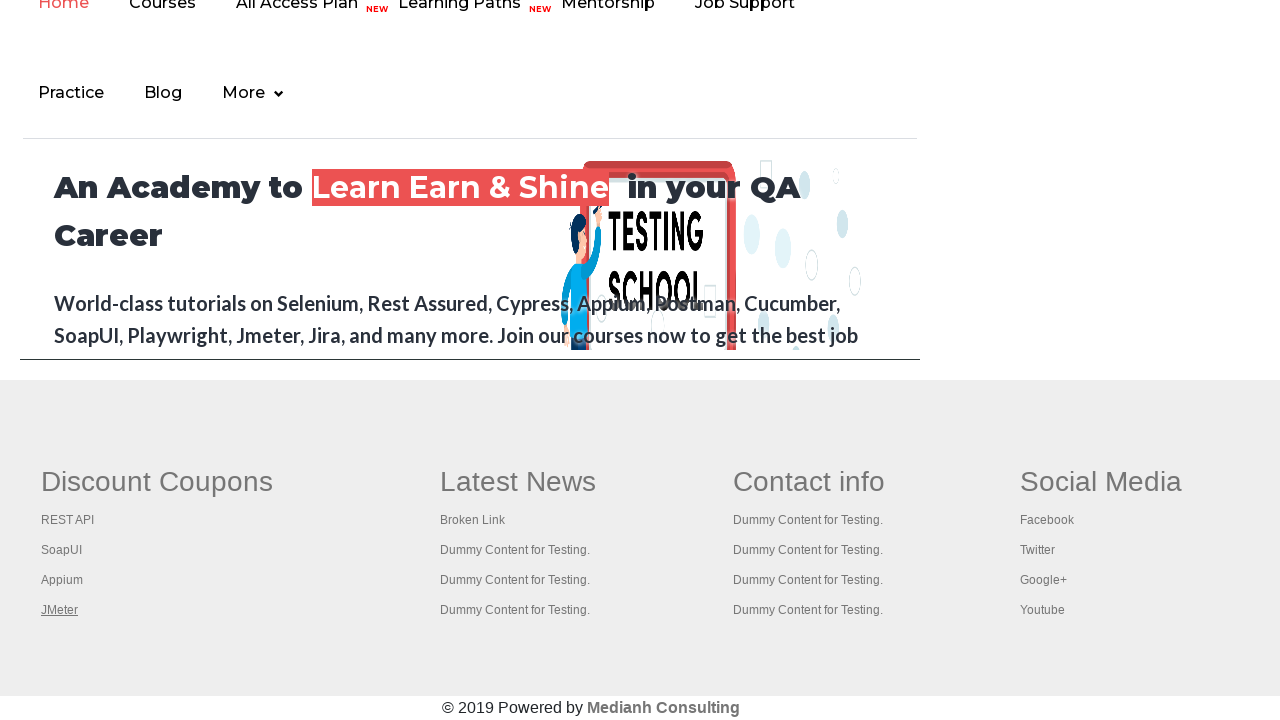

Switched to tab: REST API Tutorial
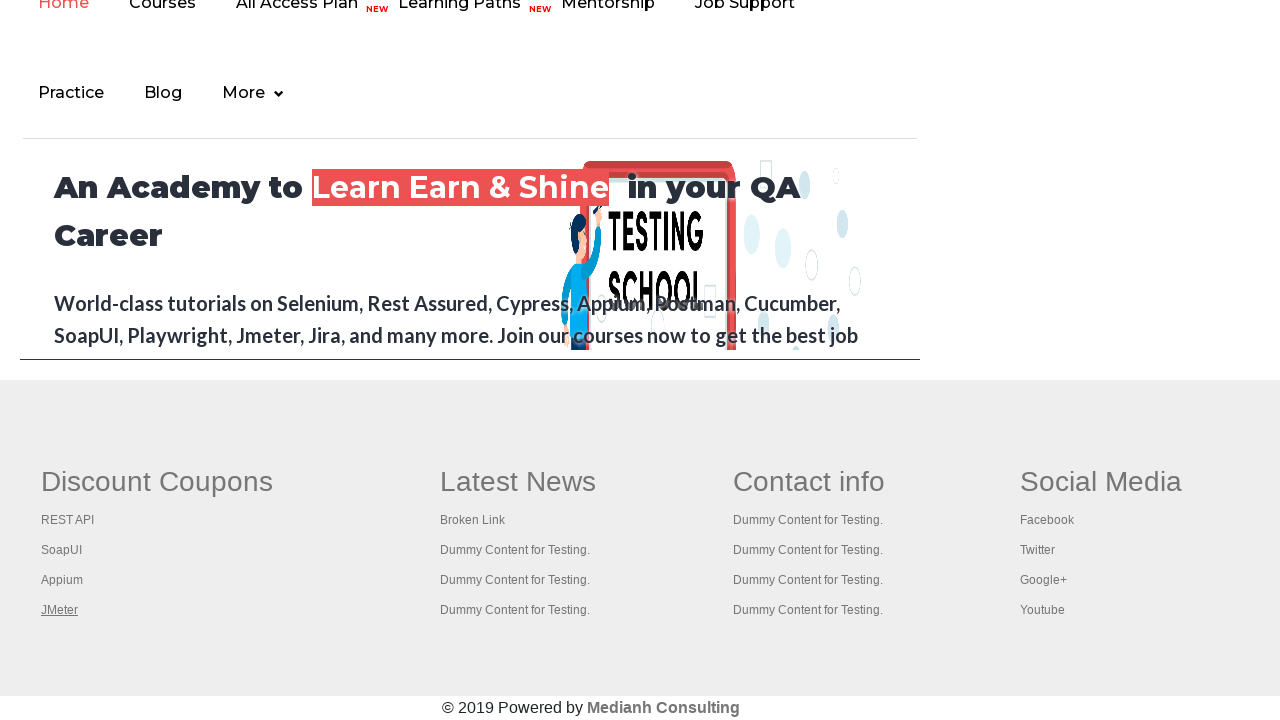

Switched to tab: The World’s Most Popular API Testing Tool | SoapUI
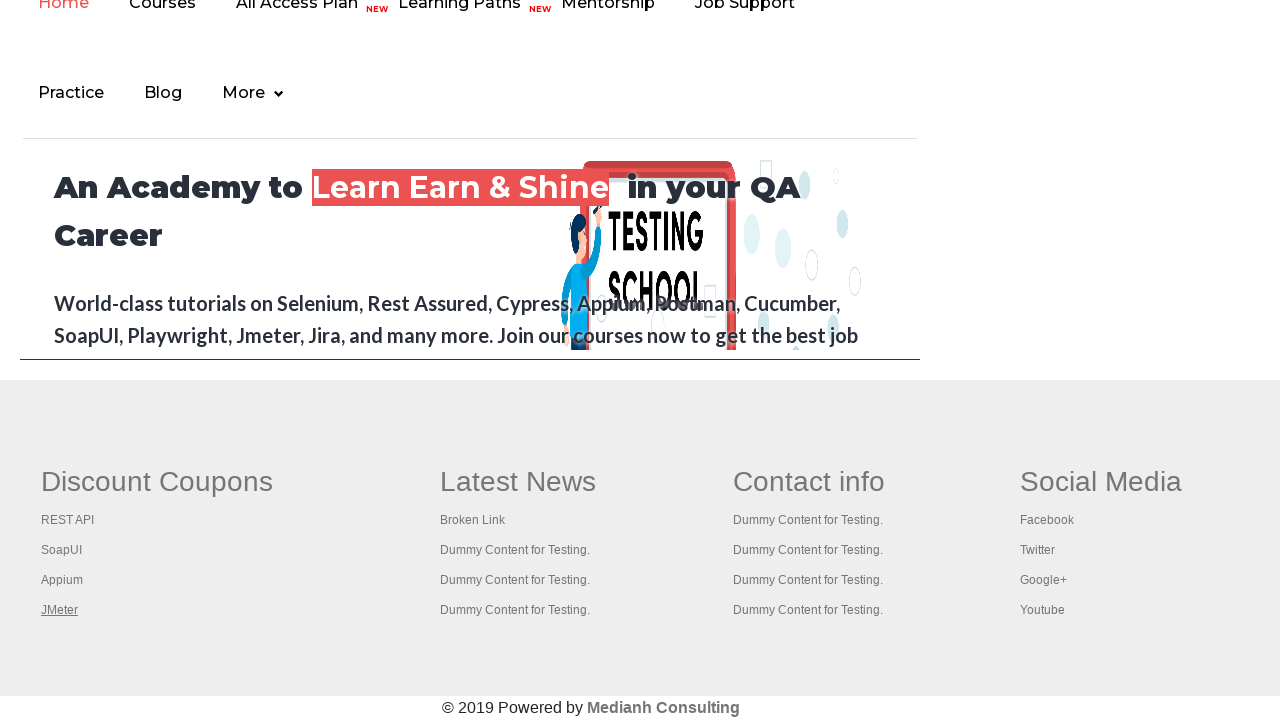

Switched to tab: Appium tutorial for Mobile Apps testing | RahulShetty Academy | Rahul
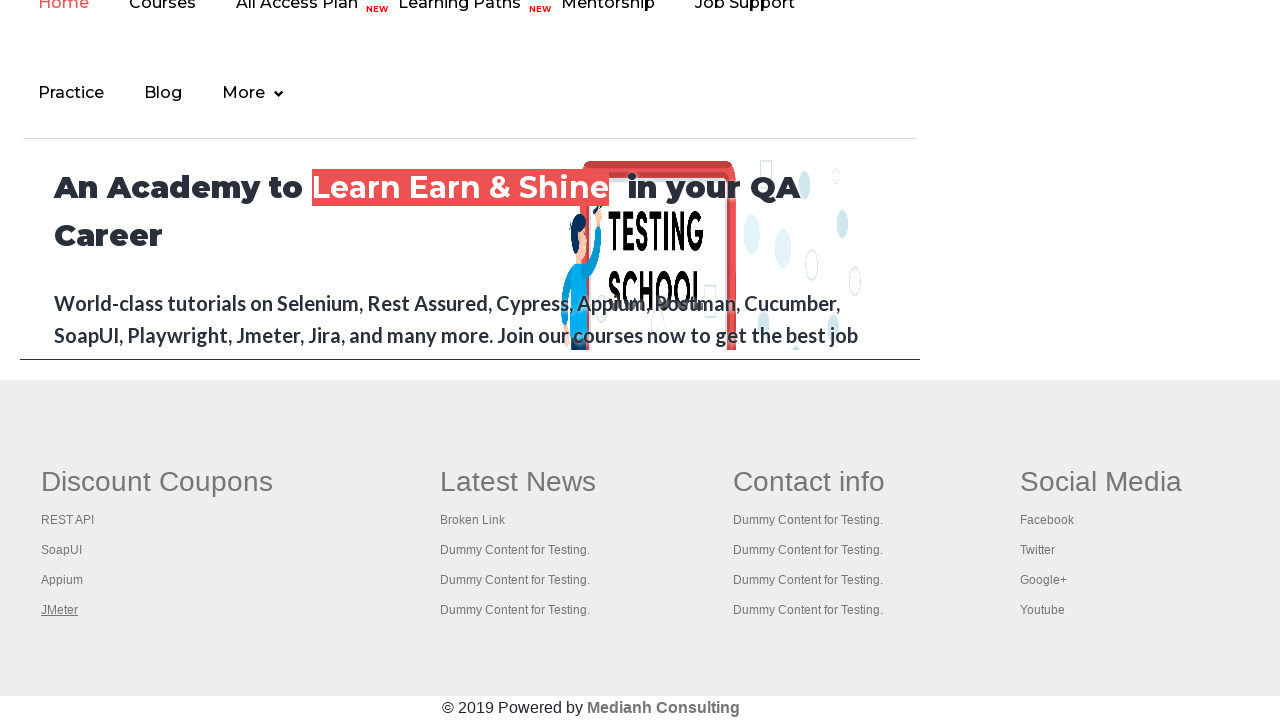

Switched to tab: Apache JMeter - Apache JMeter™
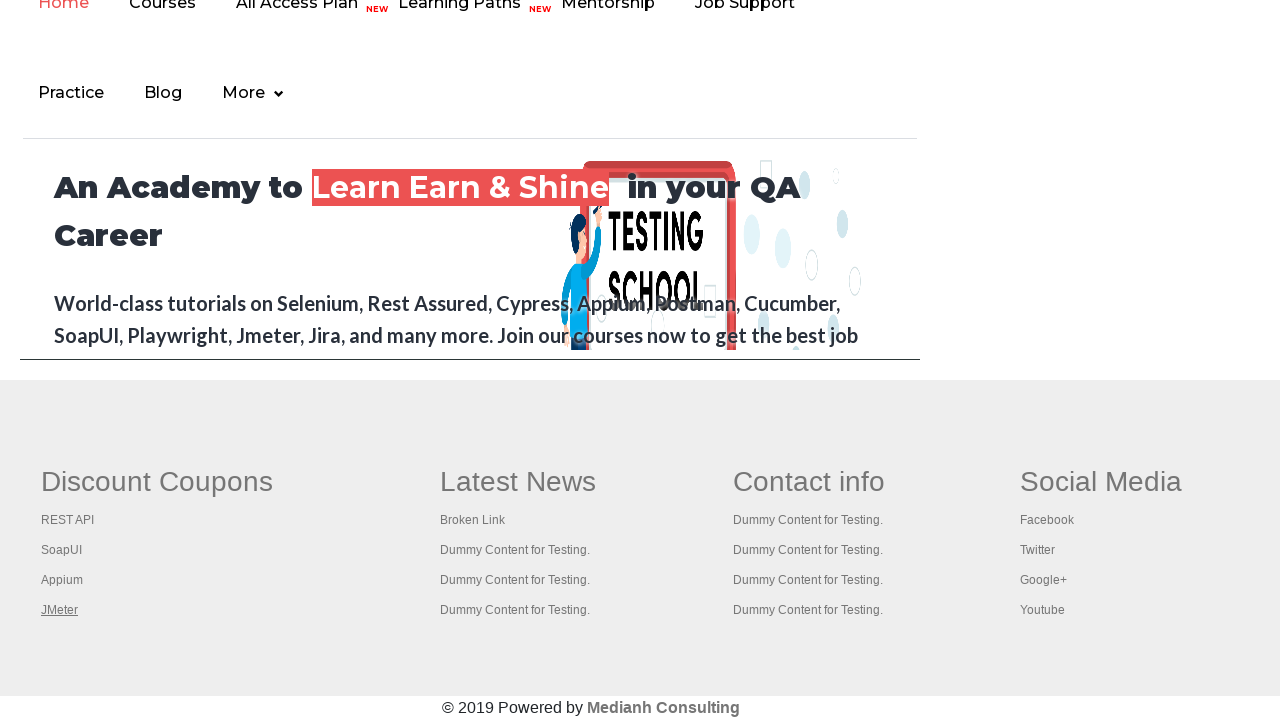

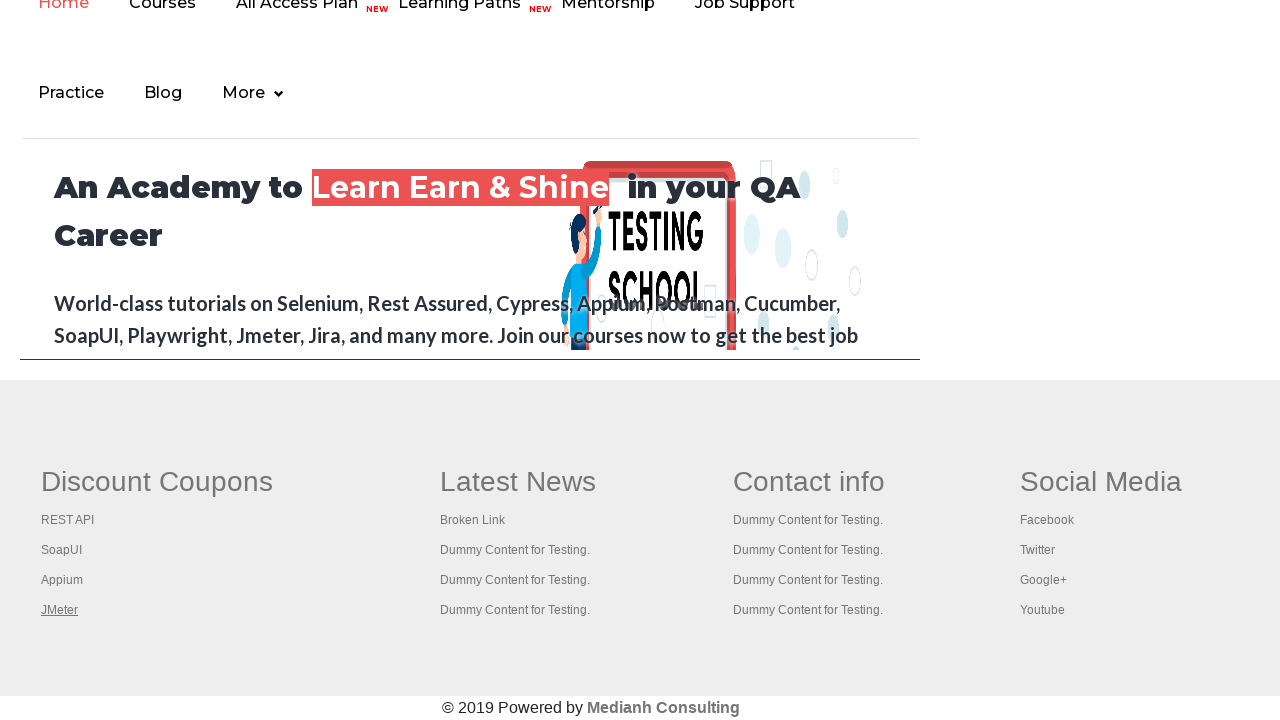